Tests a registration form by filling out personal information fields including name, address, email, phone, gender selection, hobbies checkbox, country dropdown, and password fields, then submitting the form.

Starting URL: https://demo.automationtesting.in/Register.html

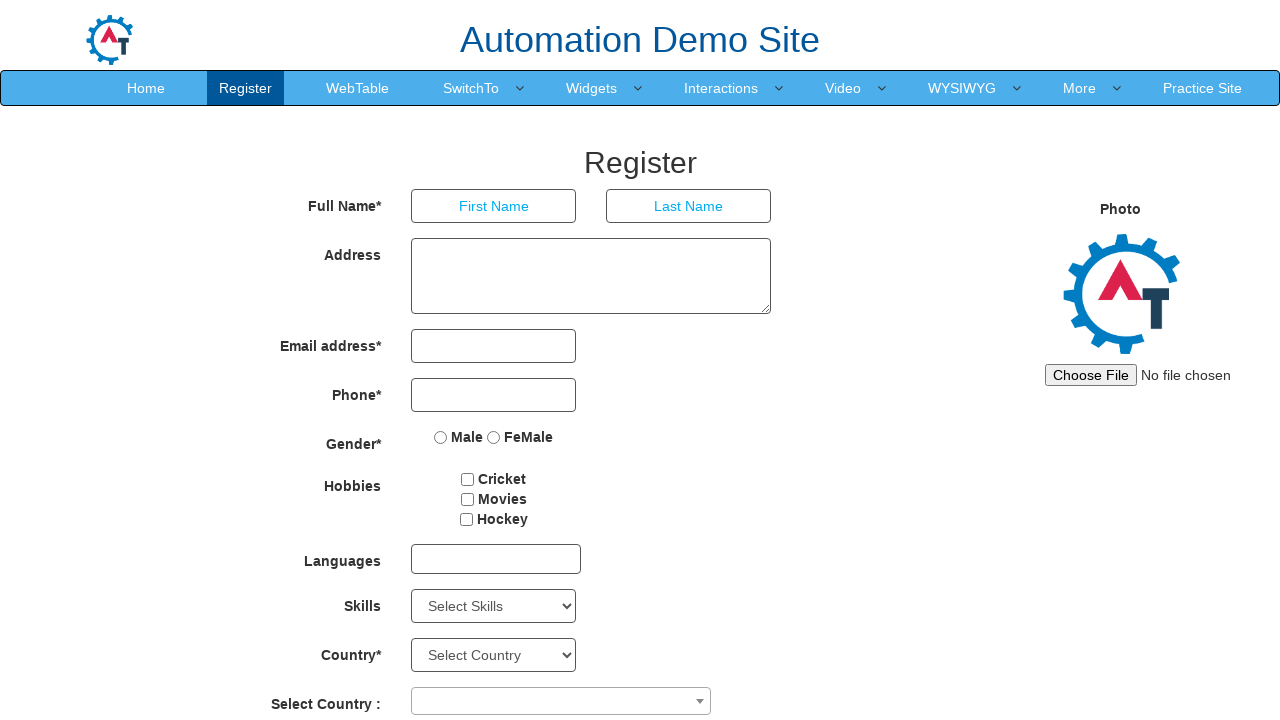

Navigated to registration form page
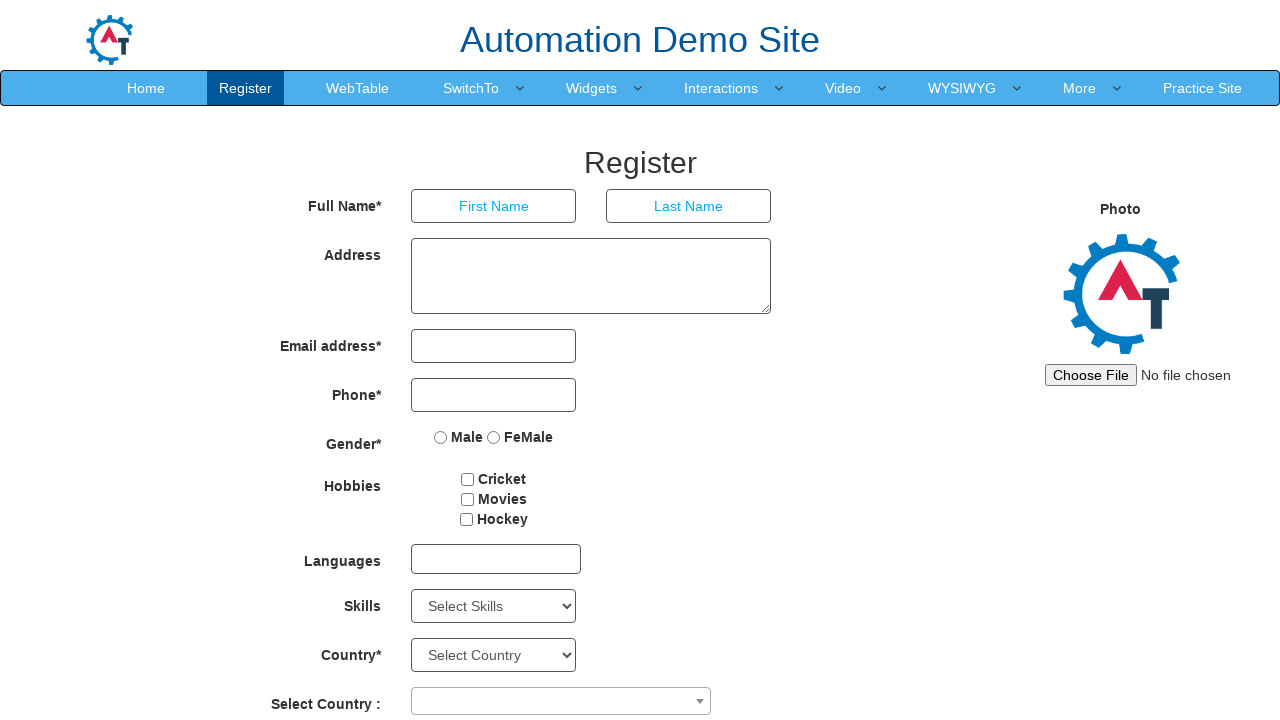

Filled first name field with 'John' on //input[@ng-model='FirstName']
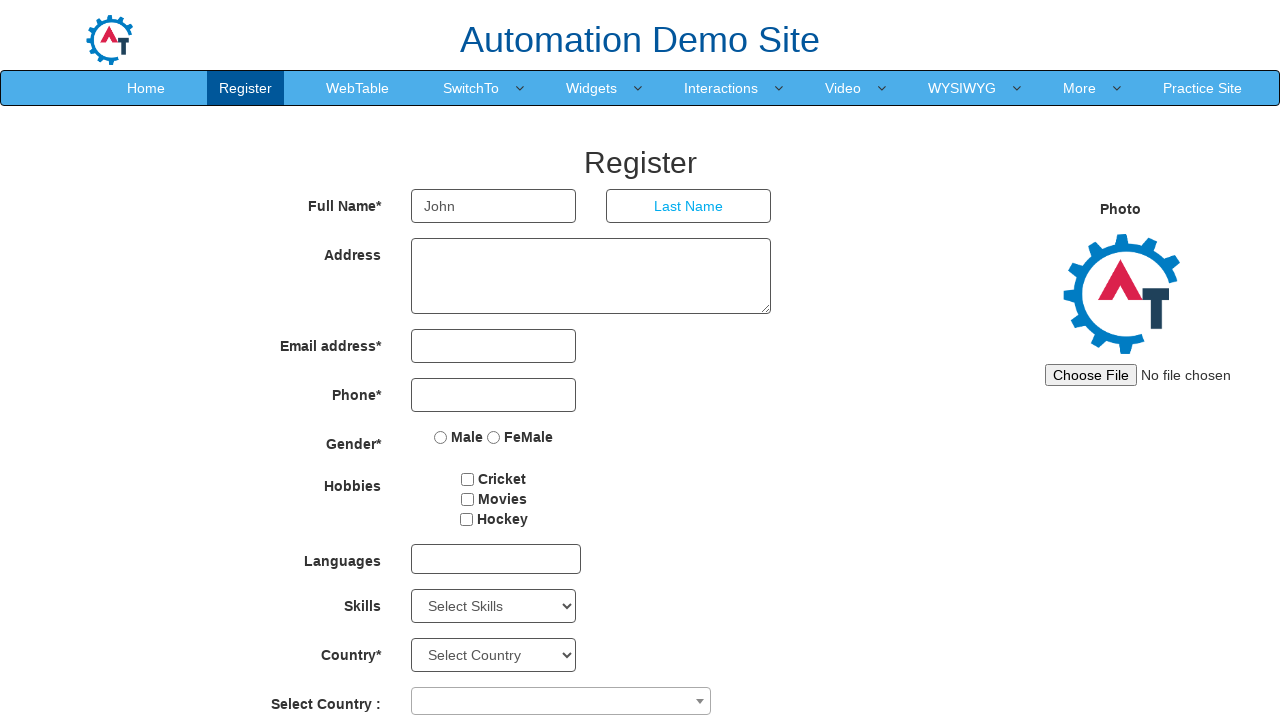

Filled last name field with 'Doe' on //input[@ng-model='LastName']
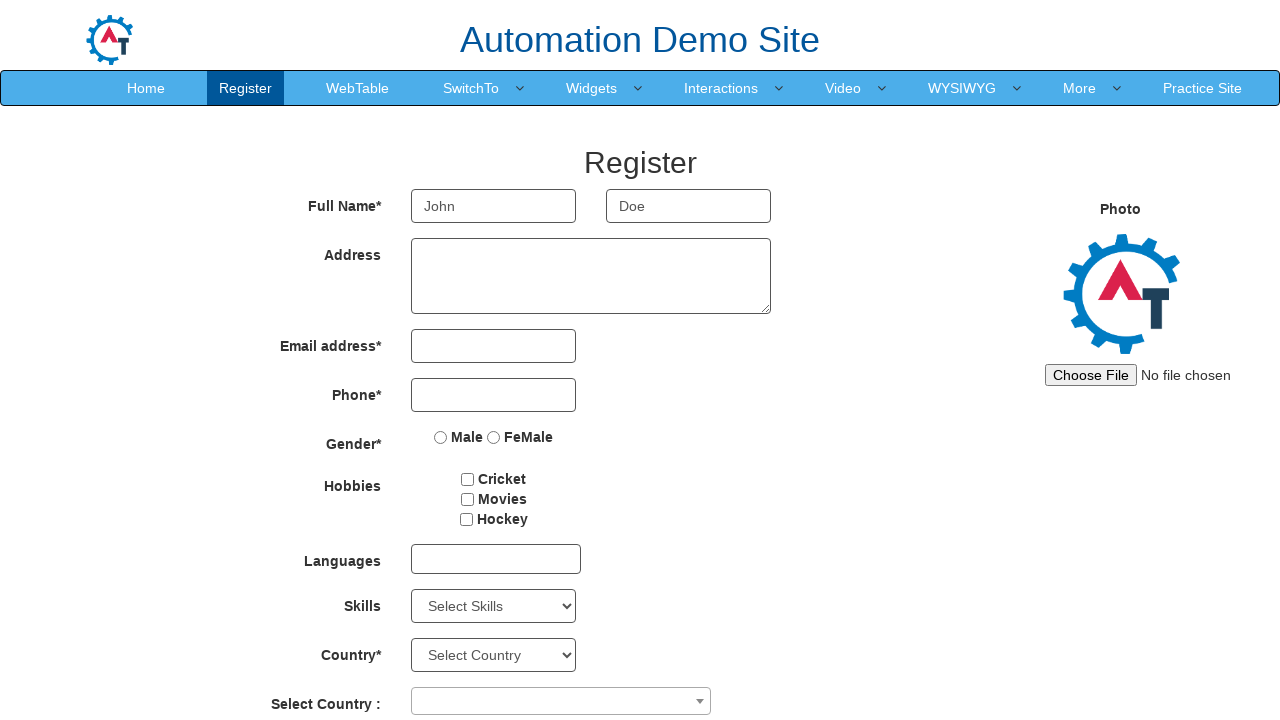

Filled address field with 'Address' on //textarea[@ng-model='Adress']
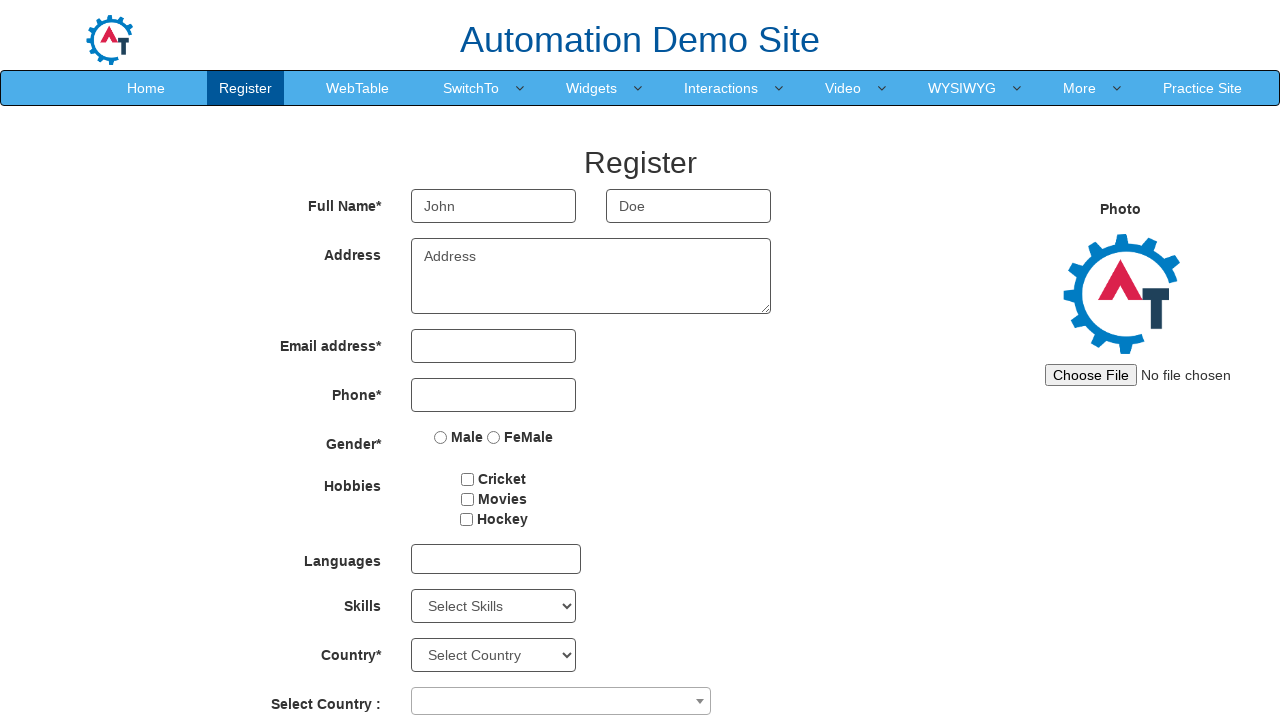

Filled email field with 'john.doe@gmail.com' on //input[@ng-model='EmailAdress']
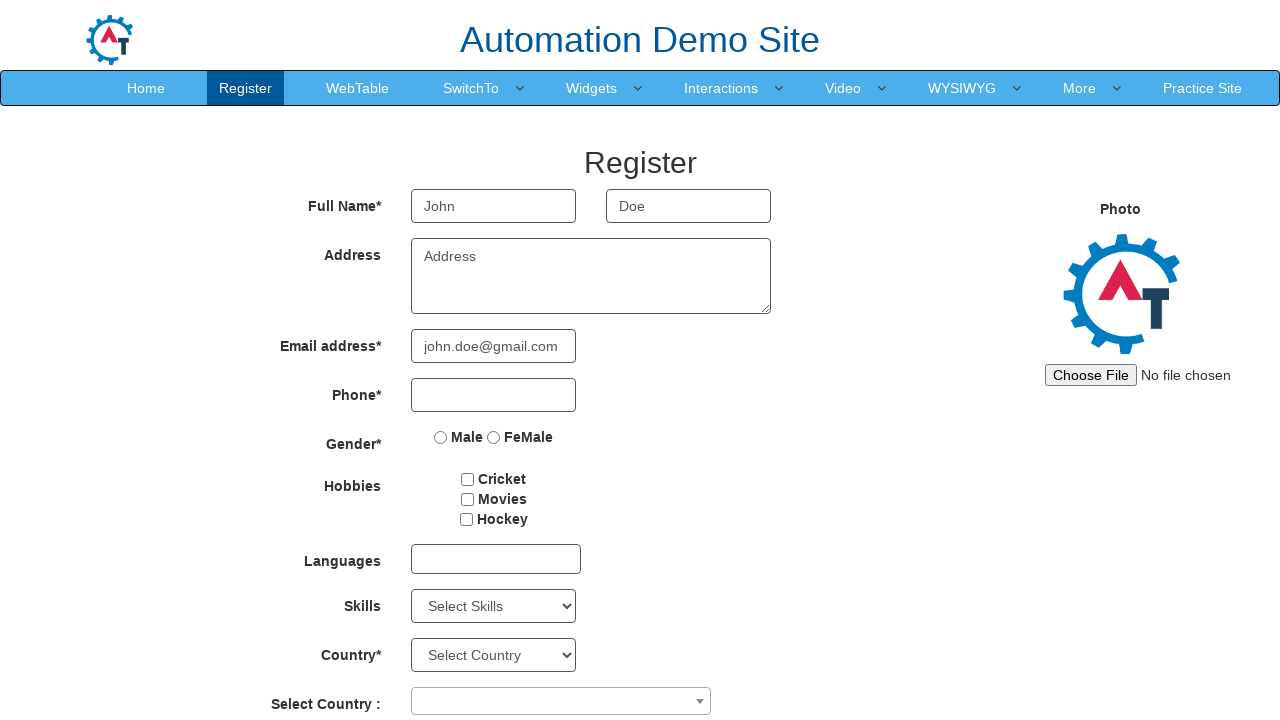

Filled phone field with '12345' on //input[@ng-model='Phone']
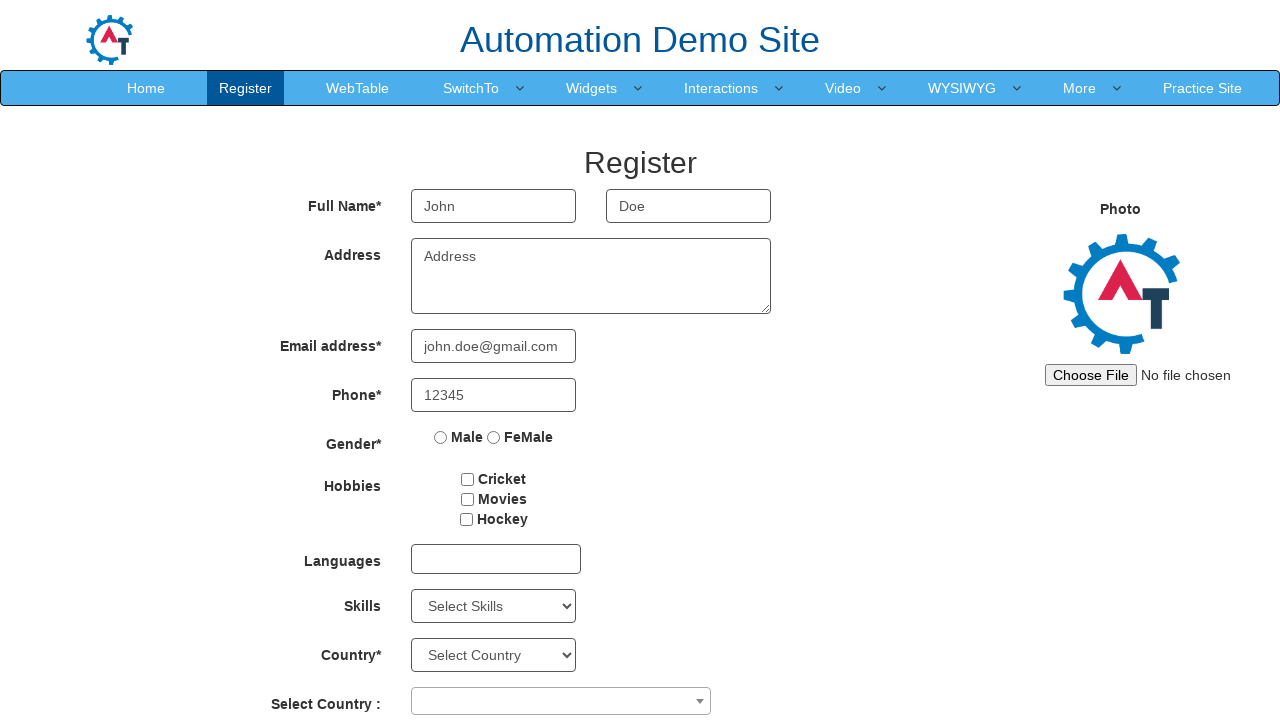

Selected 'Male' gender radio button at (441, 437) on xpath=//input[@value='Male']
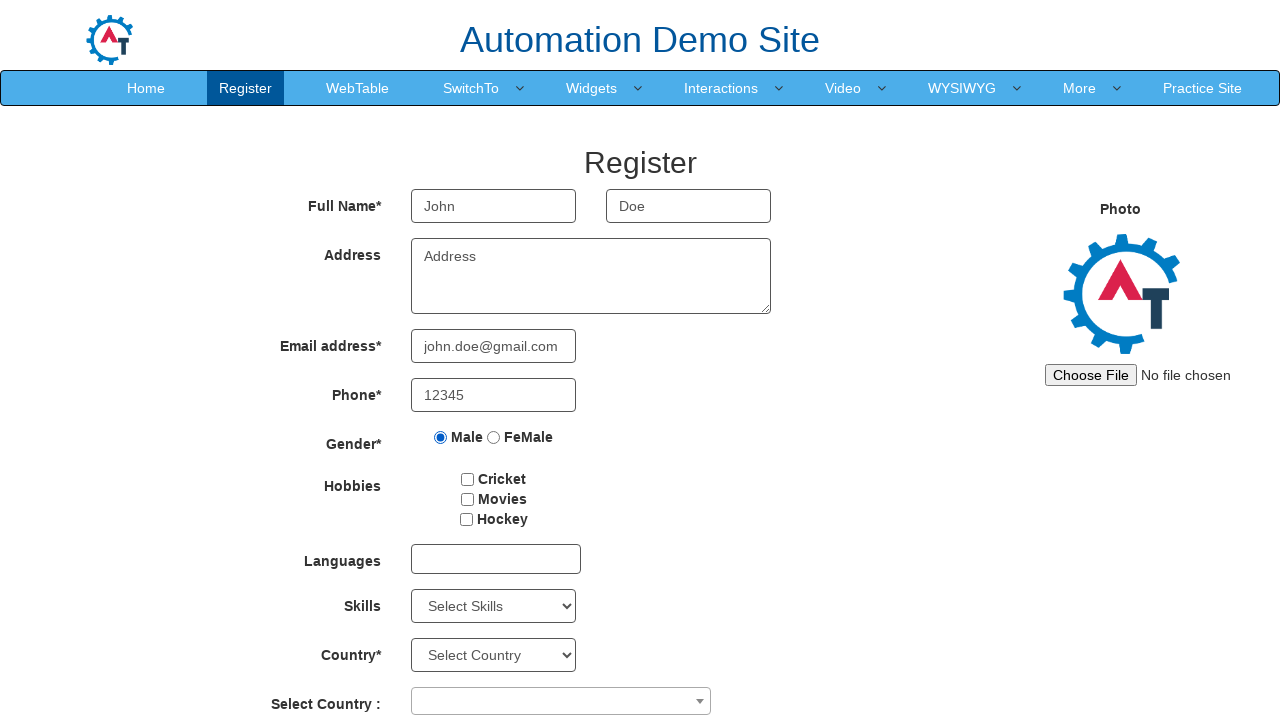

Selected 'Movies' hobby checkbox at (467, 499) on xpath=//input[@value='Movies']
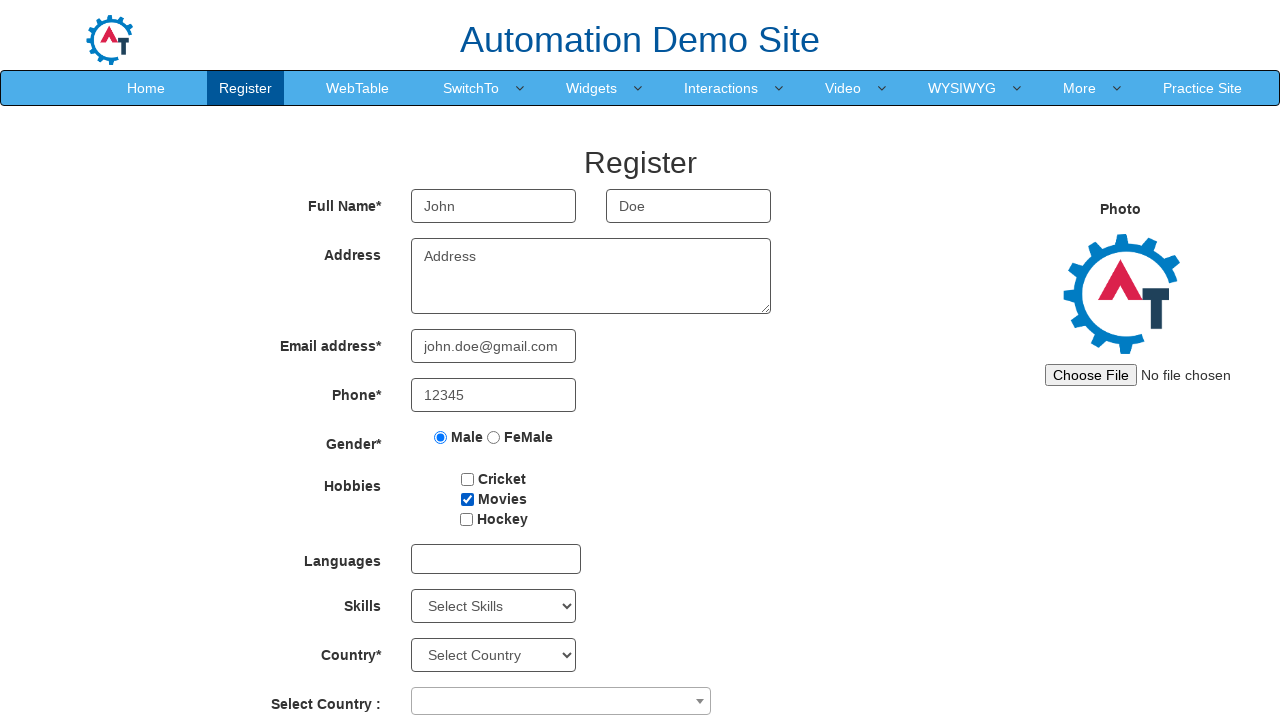

Clicked country dropdown to open it at (561, 701) on xpath=//span[@aria-labelledby='select2-country-container']
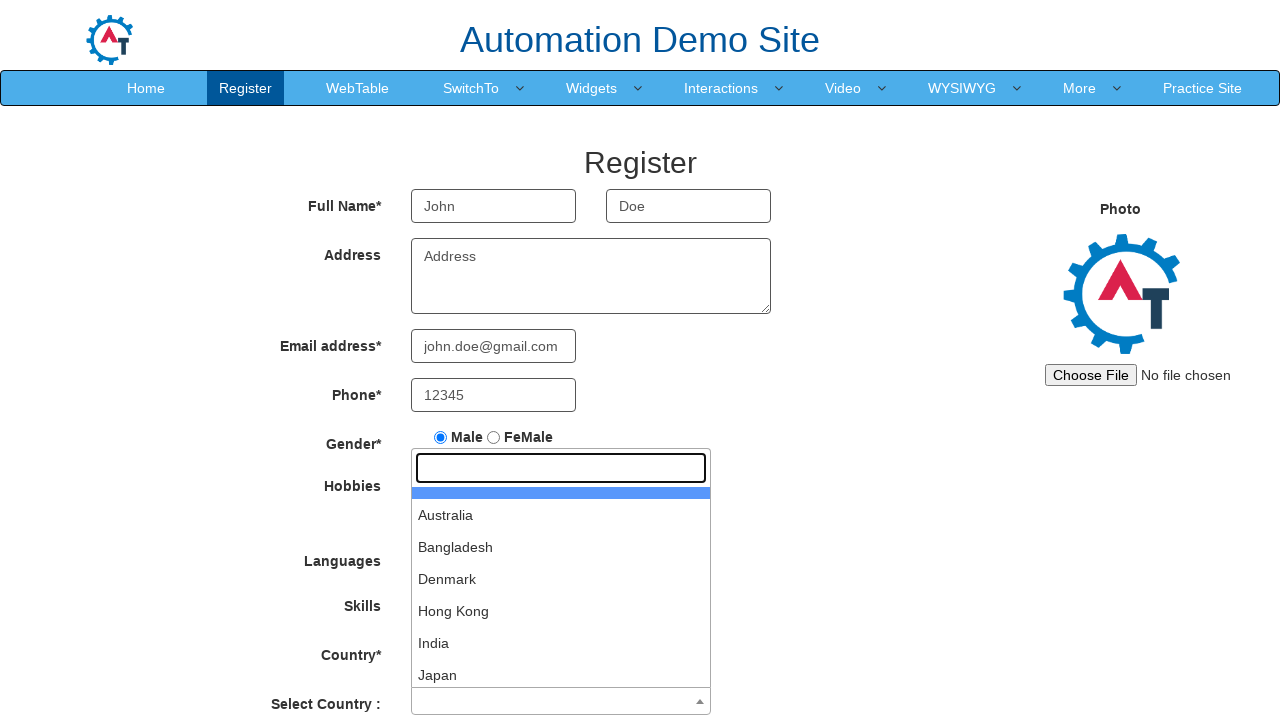

Typed 'Japan' in country search field on //input[@type='search']
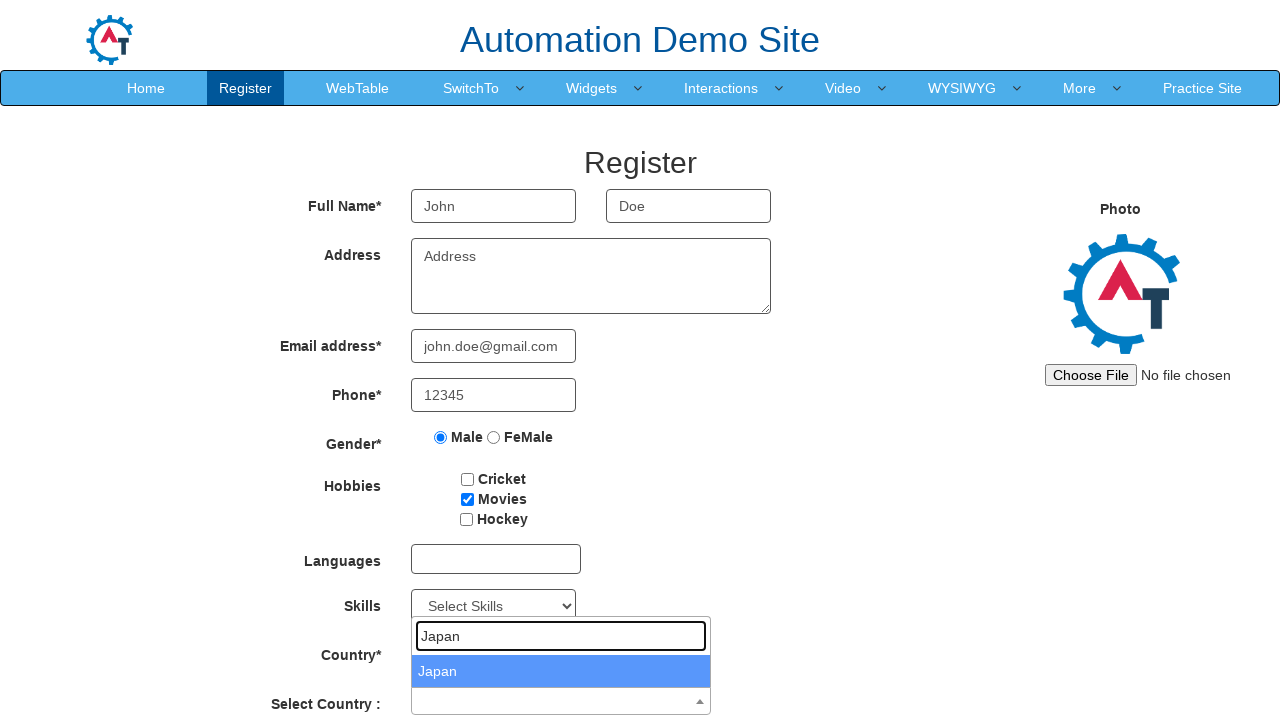

Pressed Enter to select Japan from dropdown
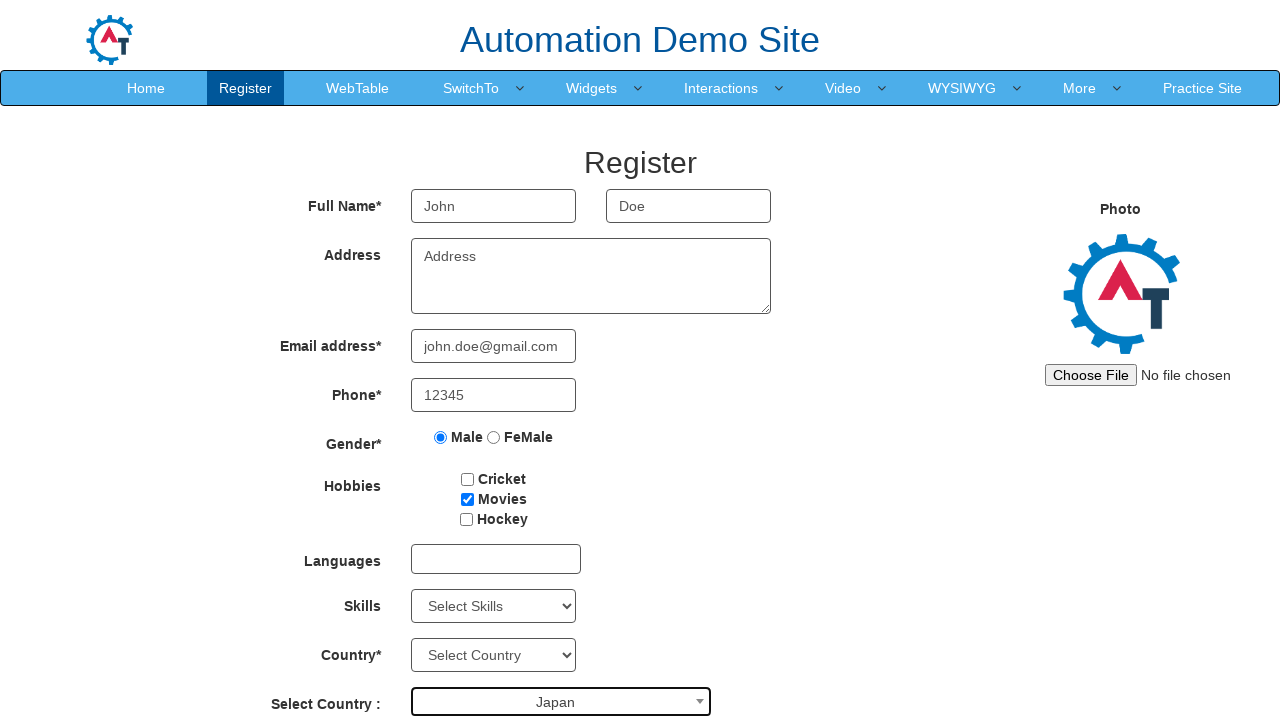

Filled password field with '12345' on #firstpassword
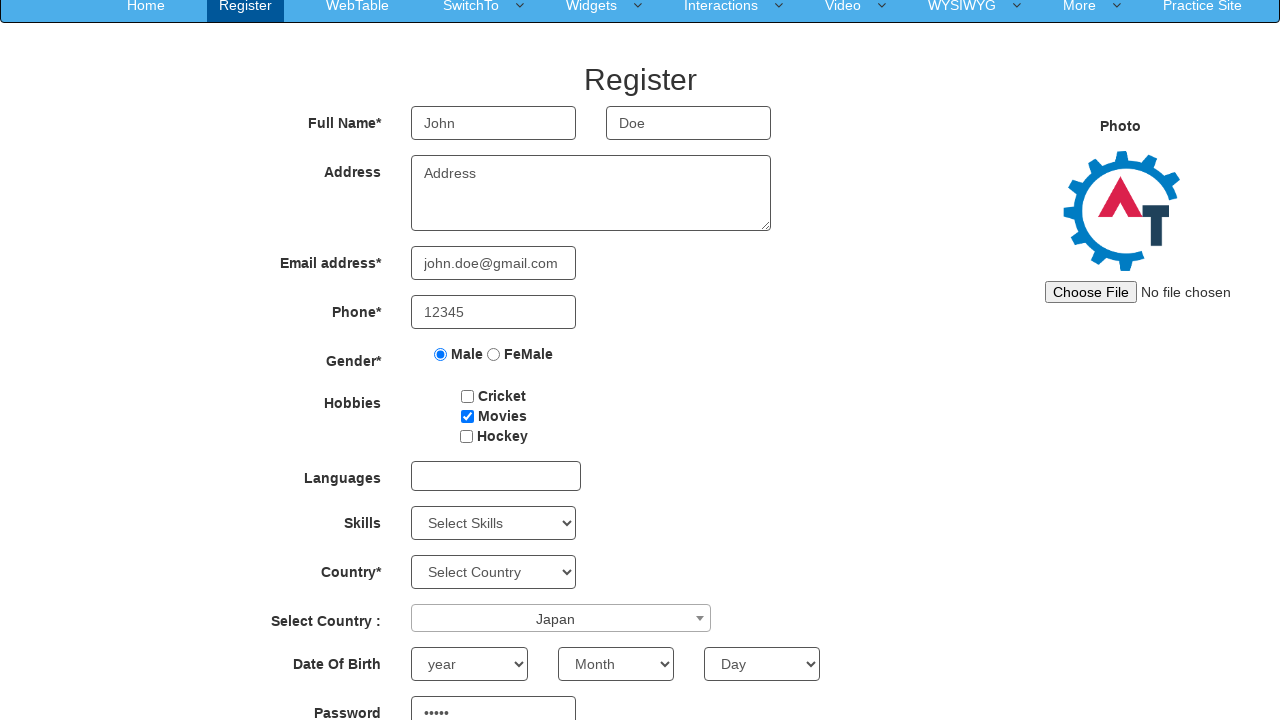

Filled confirm password field with '12345' on #secondpassword
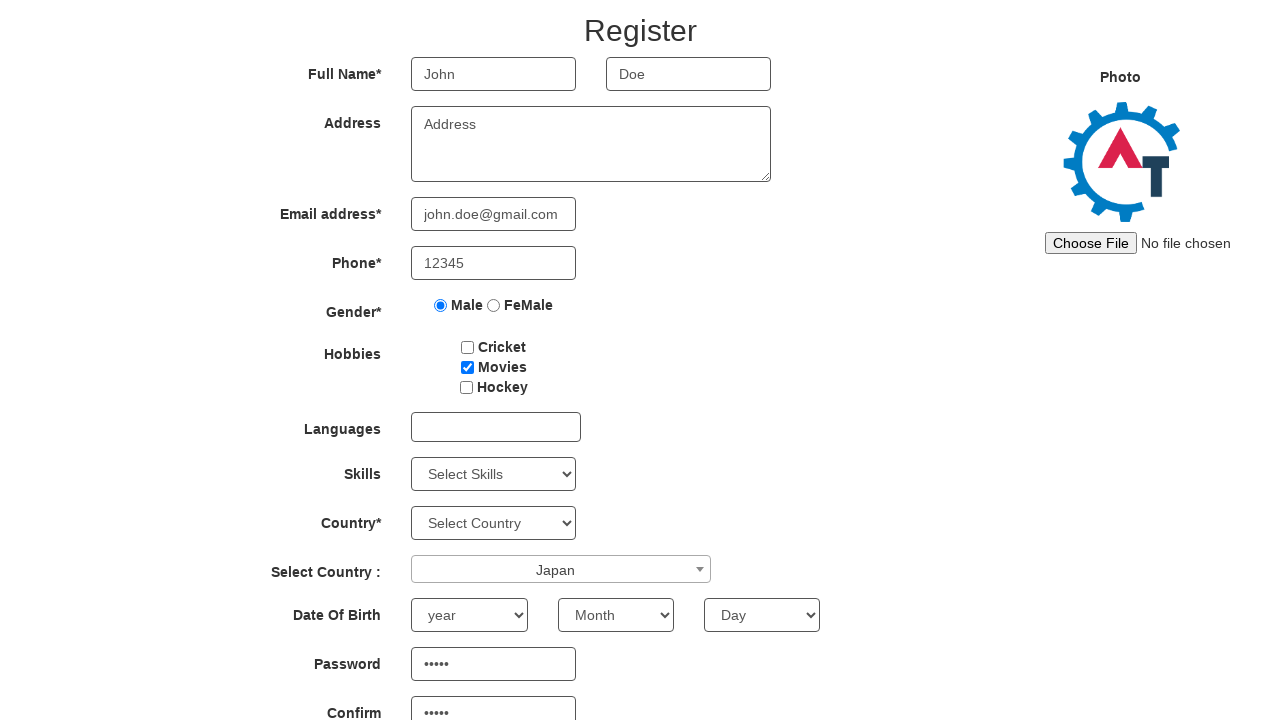

Clicked submit button to register at (572, 623) on #submitbtn
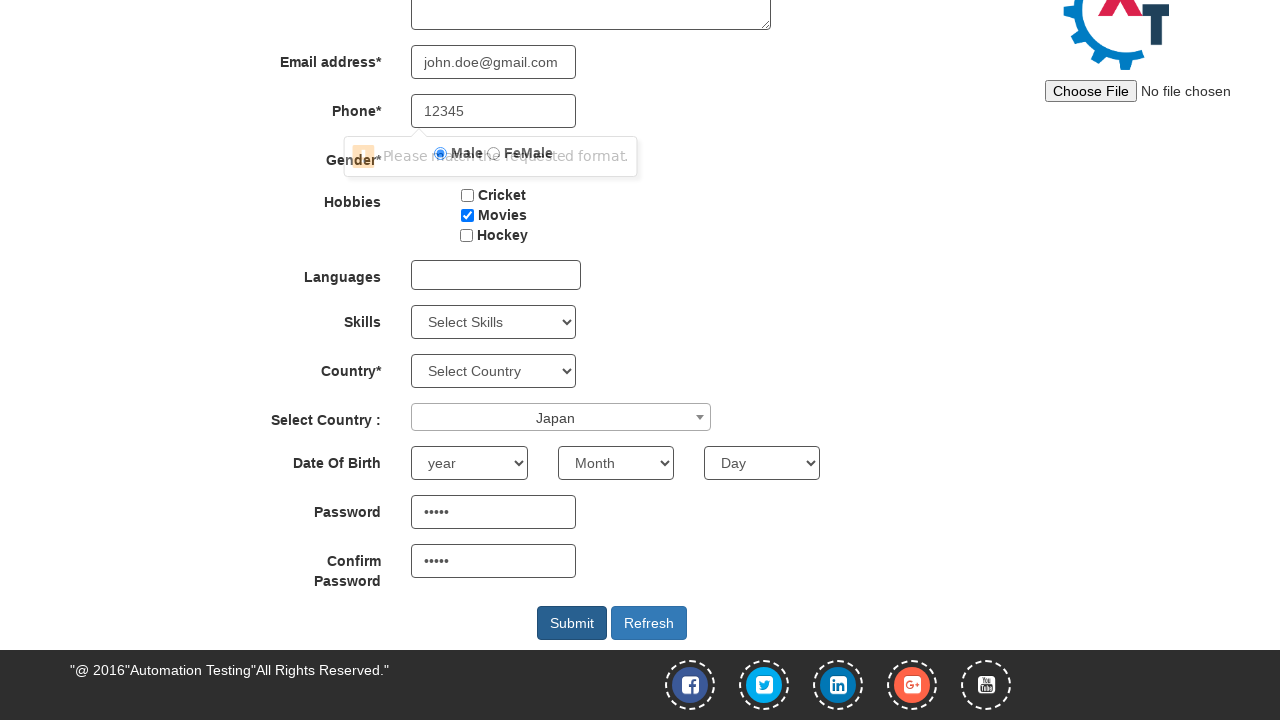

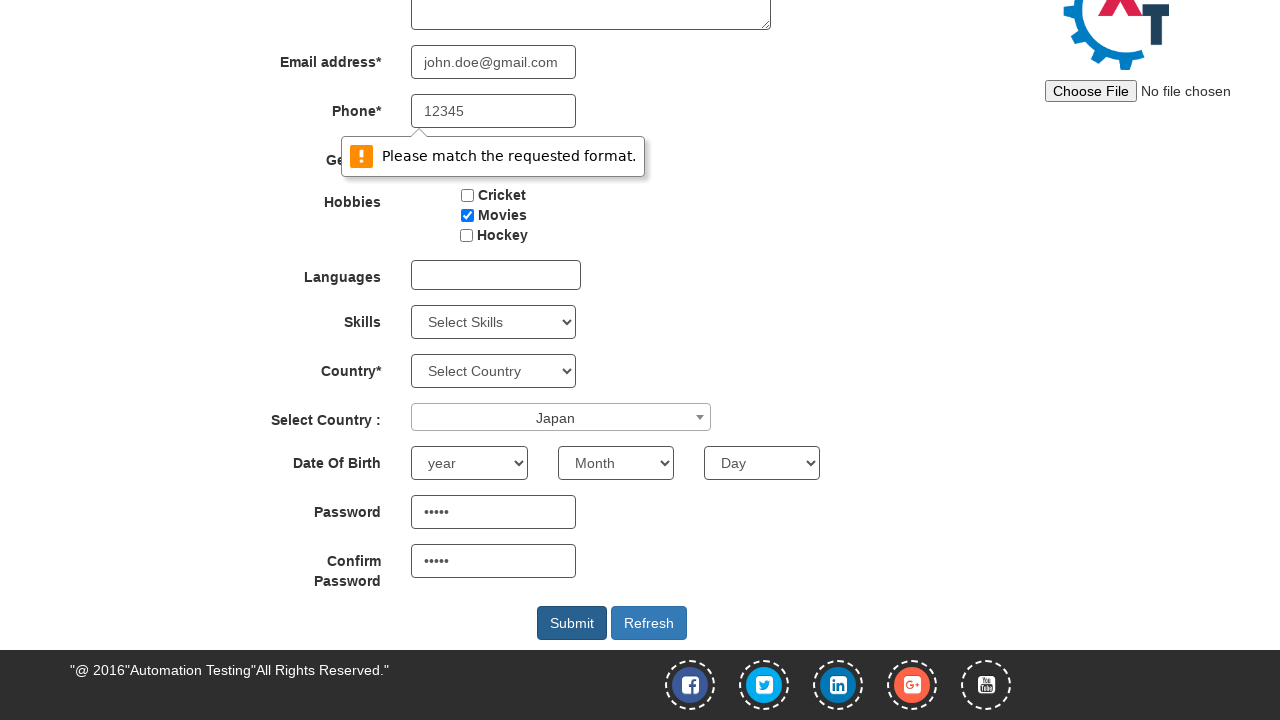